Tests autocomplete dropdown functionality by typing partial text and selecting a matching option from the suggestions

Starting URL: https://rahulshettyacademy.com/dropdownsPractise/

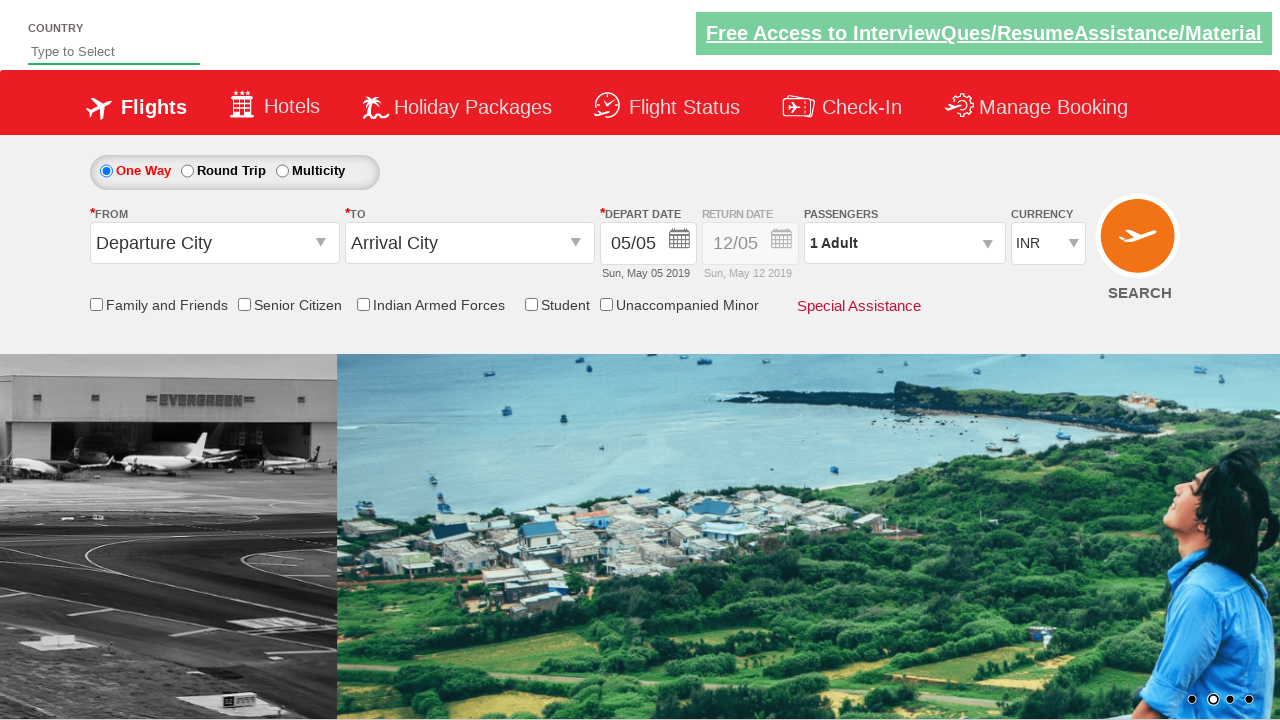

Typed 'aus' in autocomplete field on #autosuggest
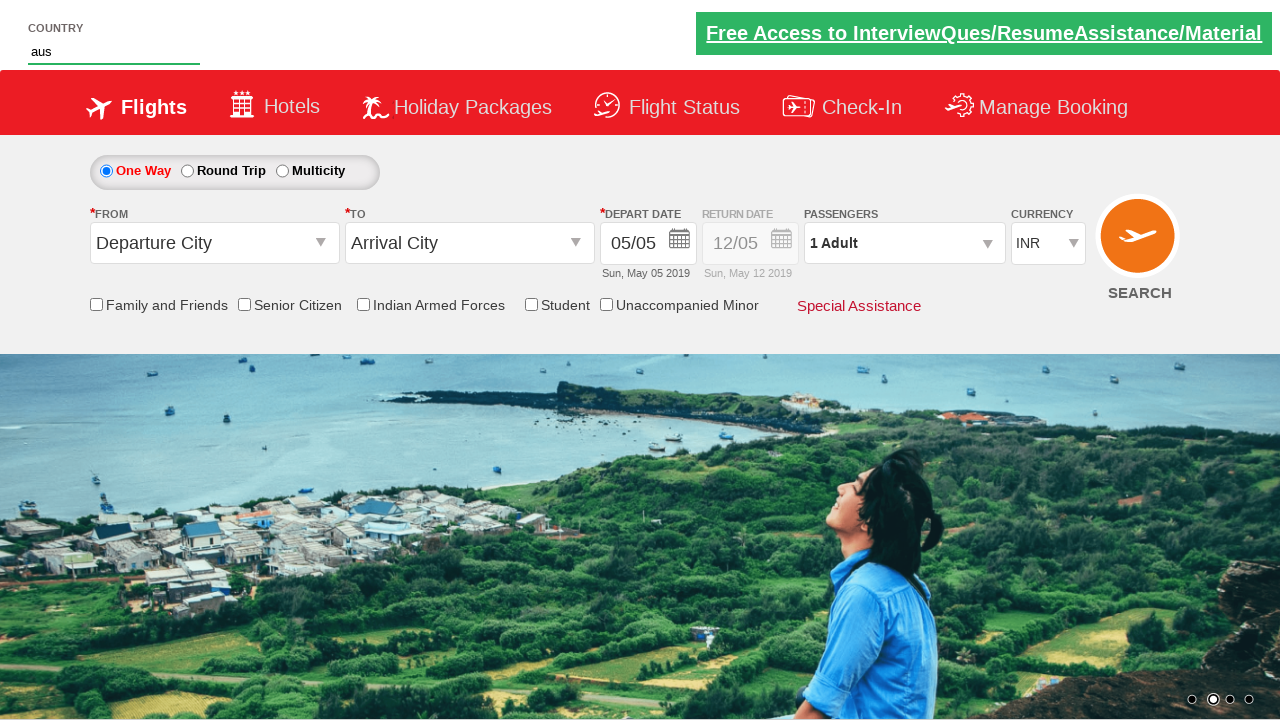

Autocomplete dropdown options appeared
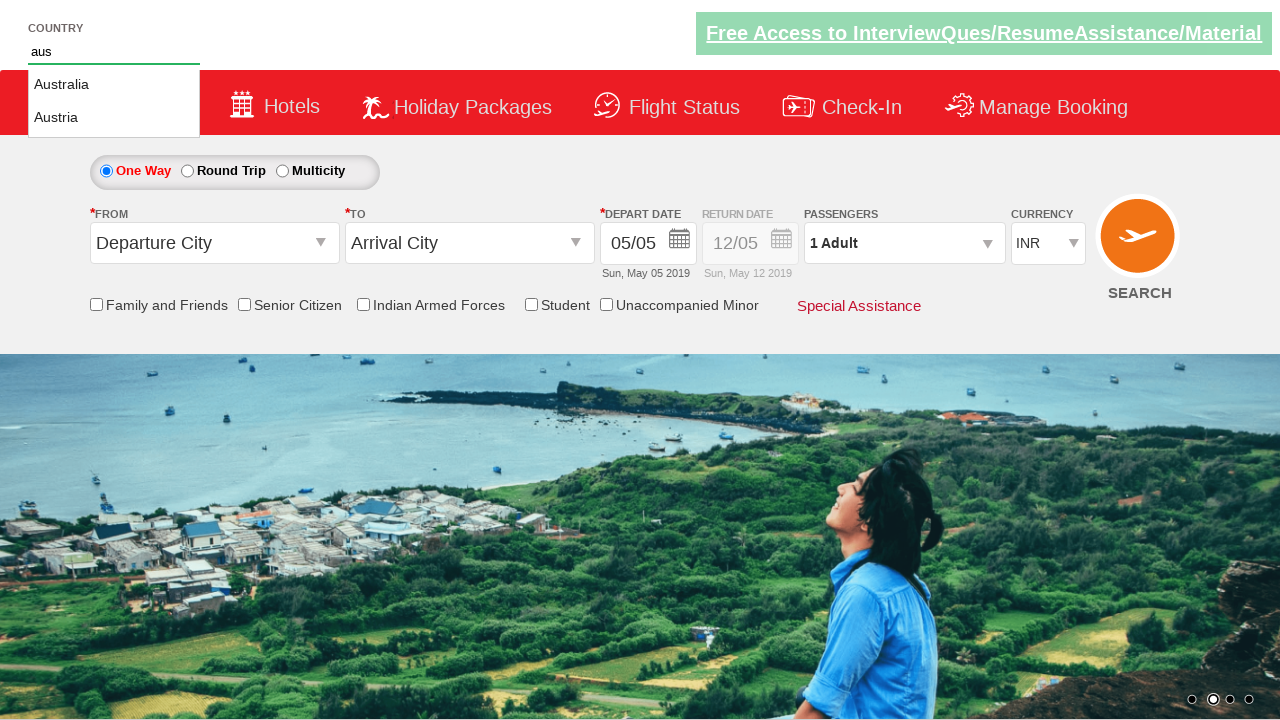

Selected 'Austria' from autocomplete dropdown at (114, 118) on li[class='ui-menu-item'] a >> nth=1
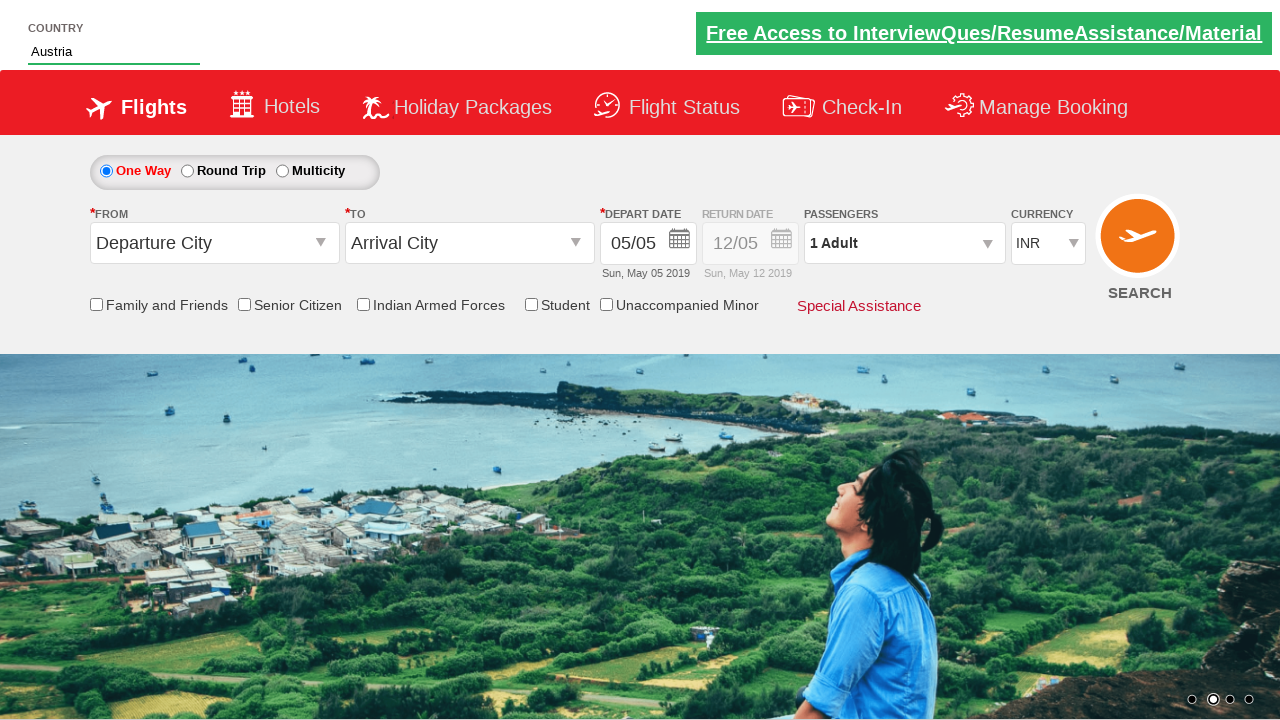

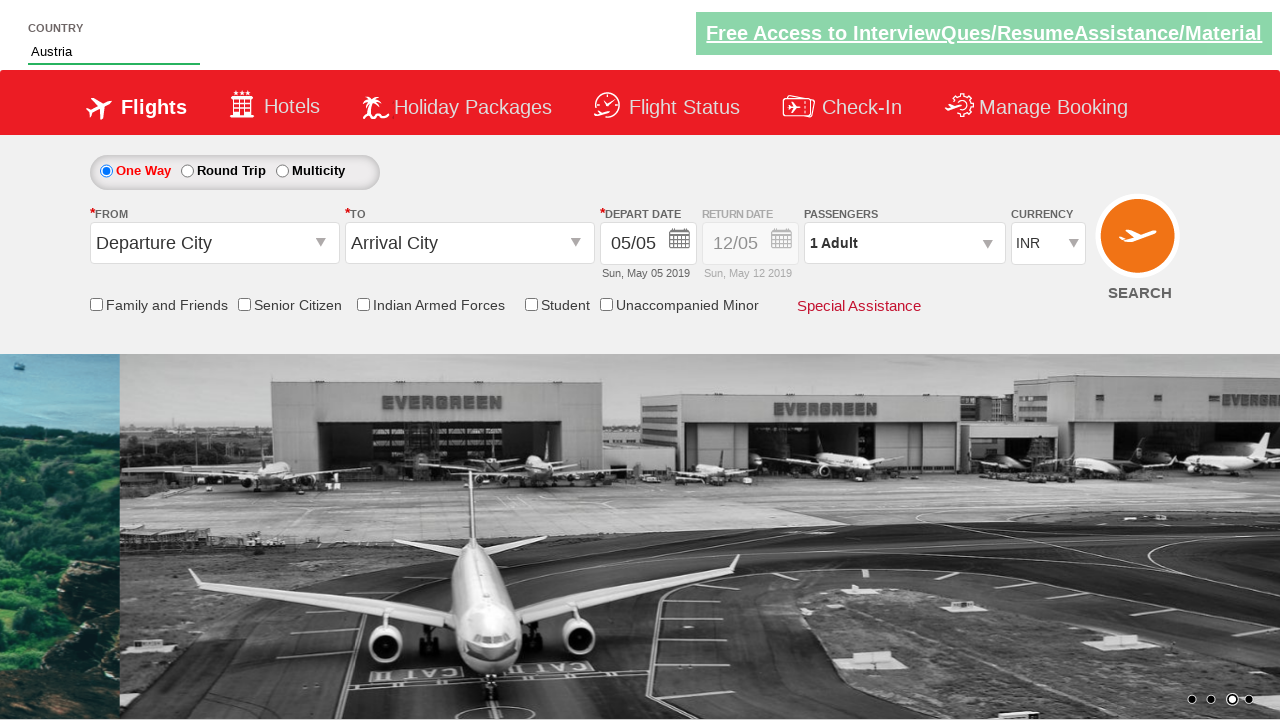